Tests dropdown selection by pressing down arrow twice to select second option

Starting URL: https://the-internet.herokuapp.com/dropdown

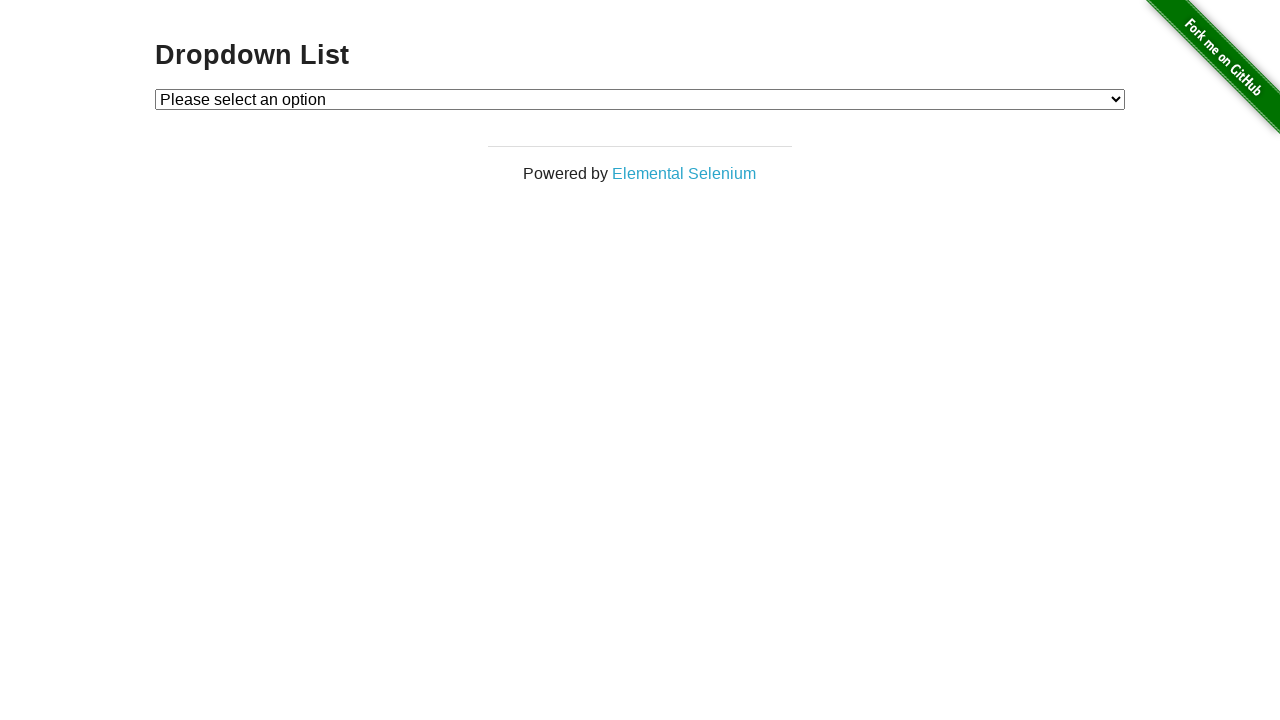

Navigated to dropdown test page
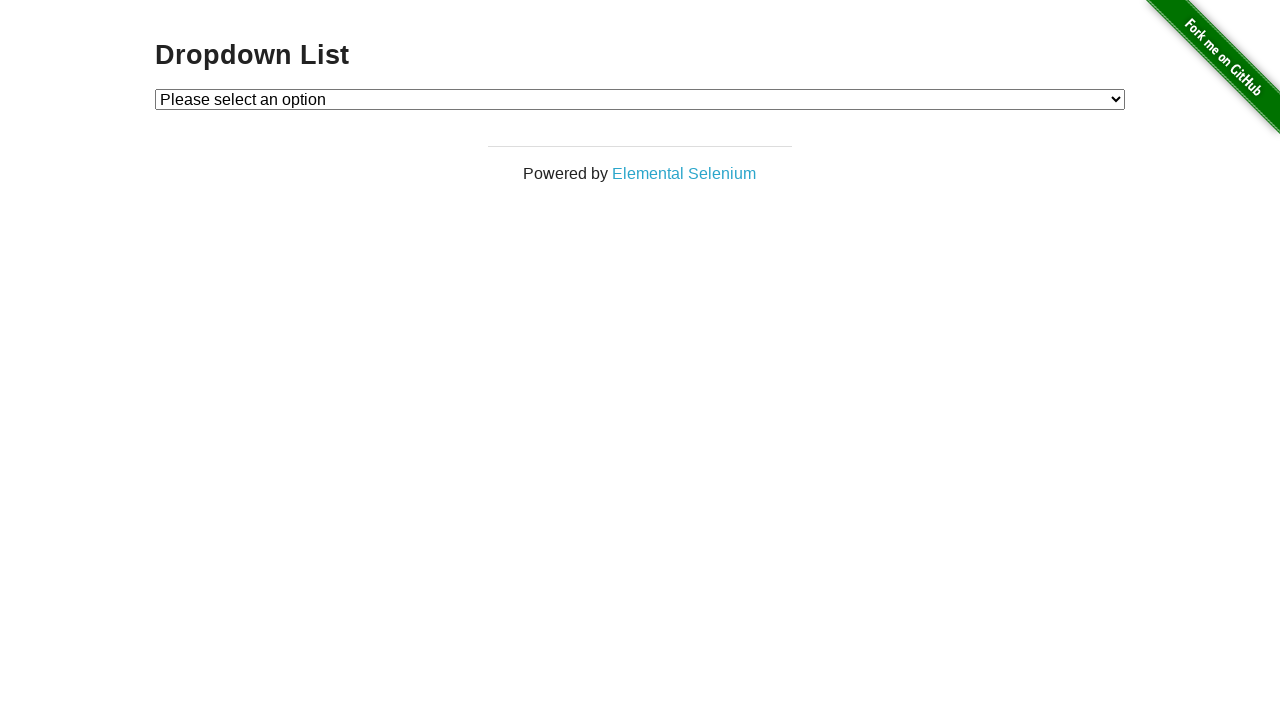

Located dropdown element
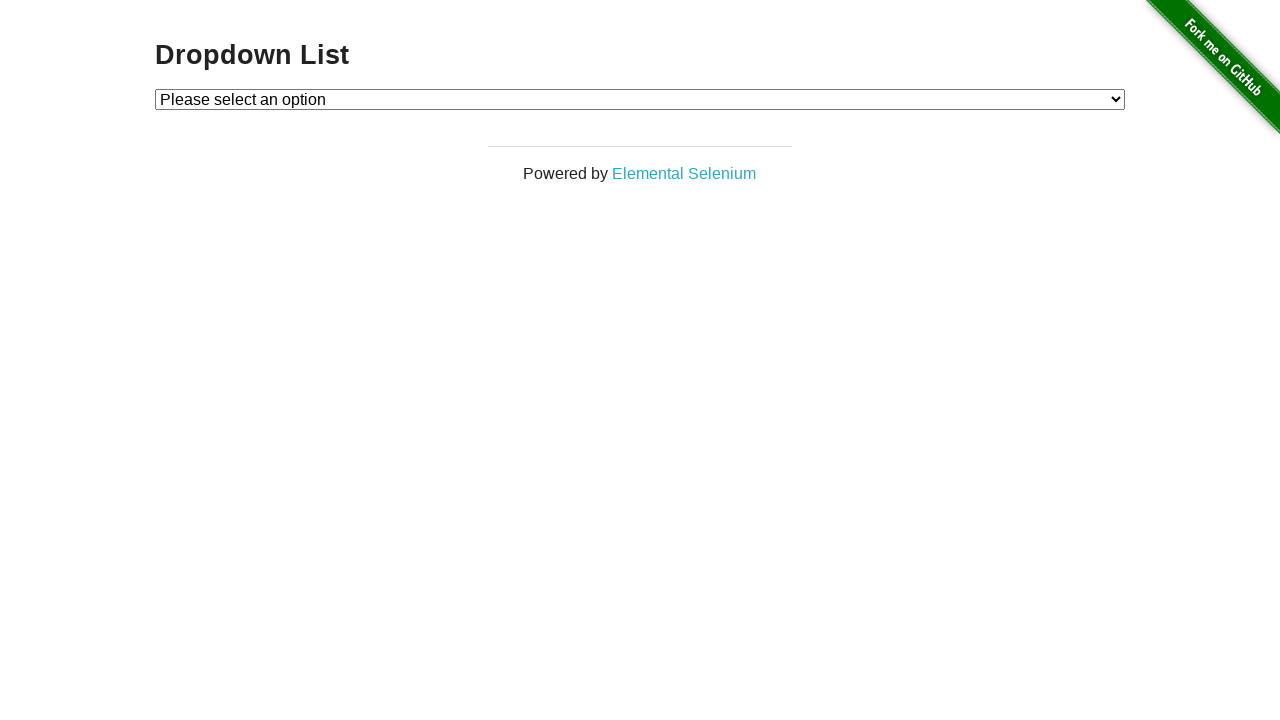

Pressed down arrow key once on dropdown on #dropdown
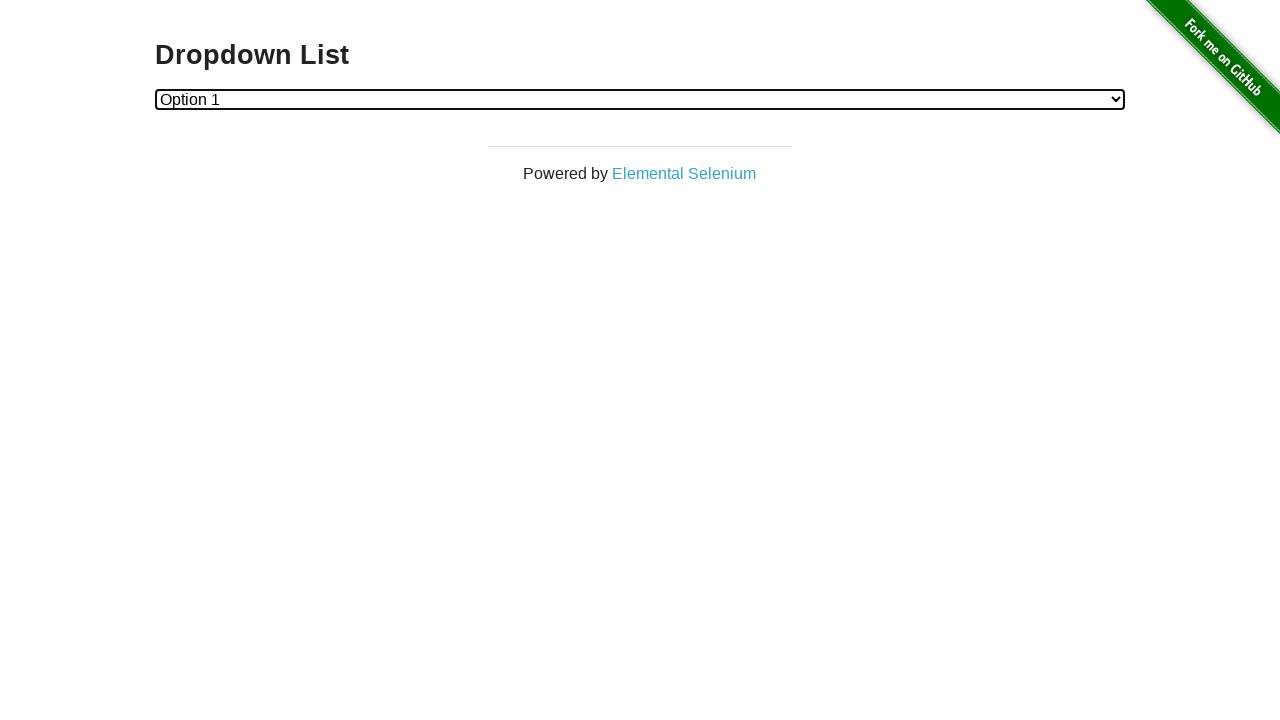

Pressed down arrow key twice on dropdown to select second option on #dropdown
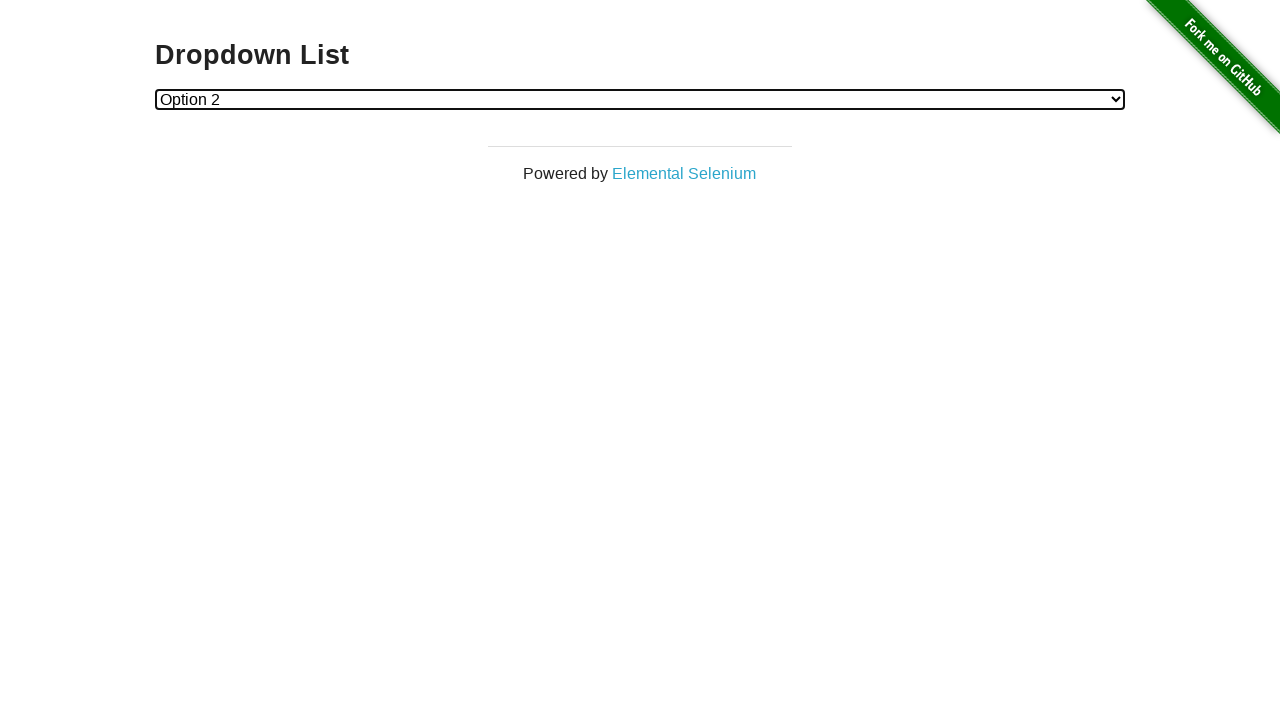

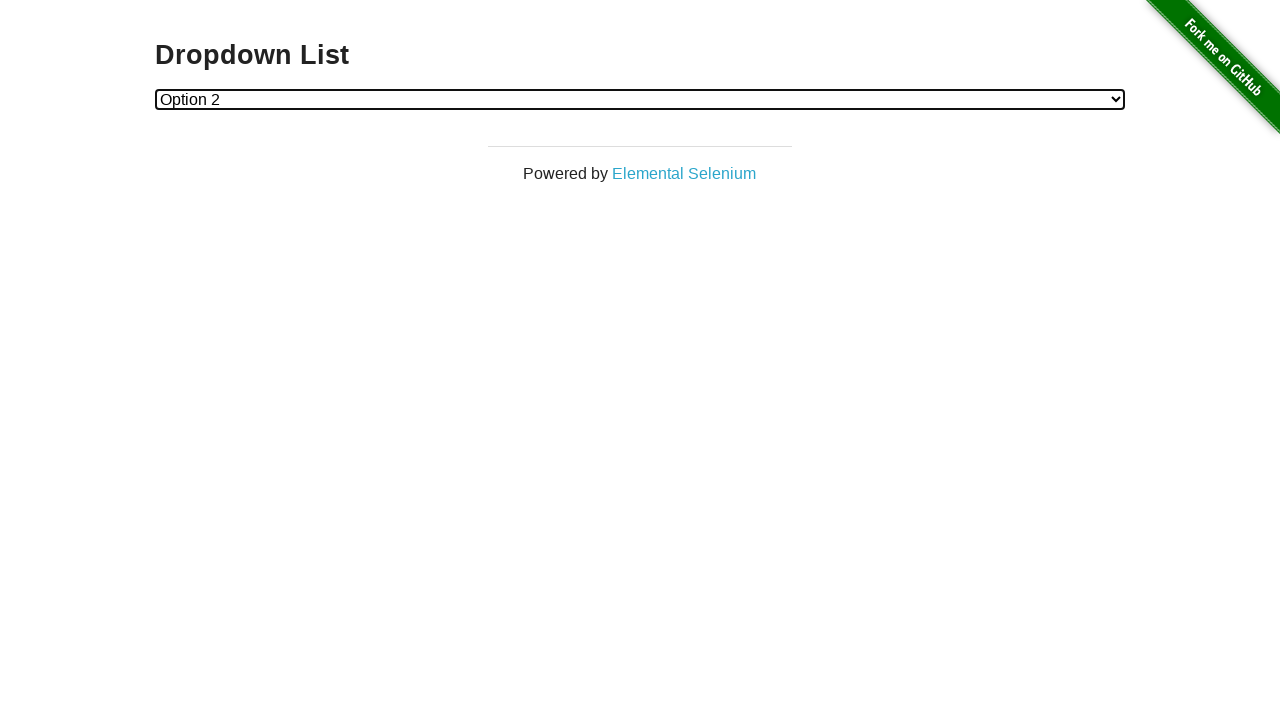